Tests registration form validation by submitting empty data and verifying error messages for all required fields

Starting URL: https://alada.vn/tai-khoan/dang-ky.html

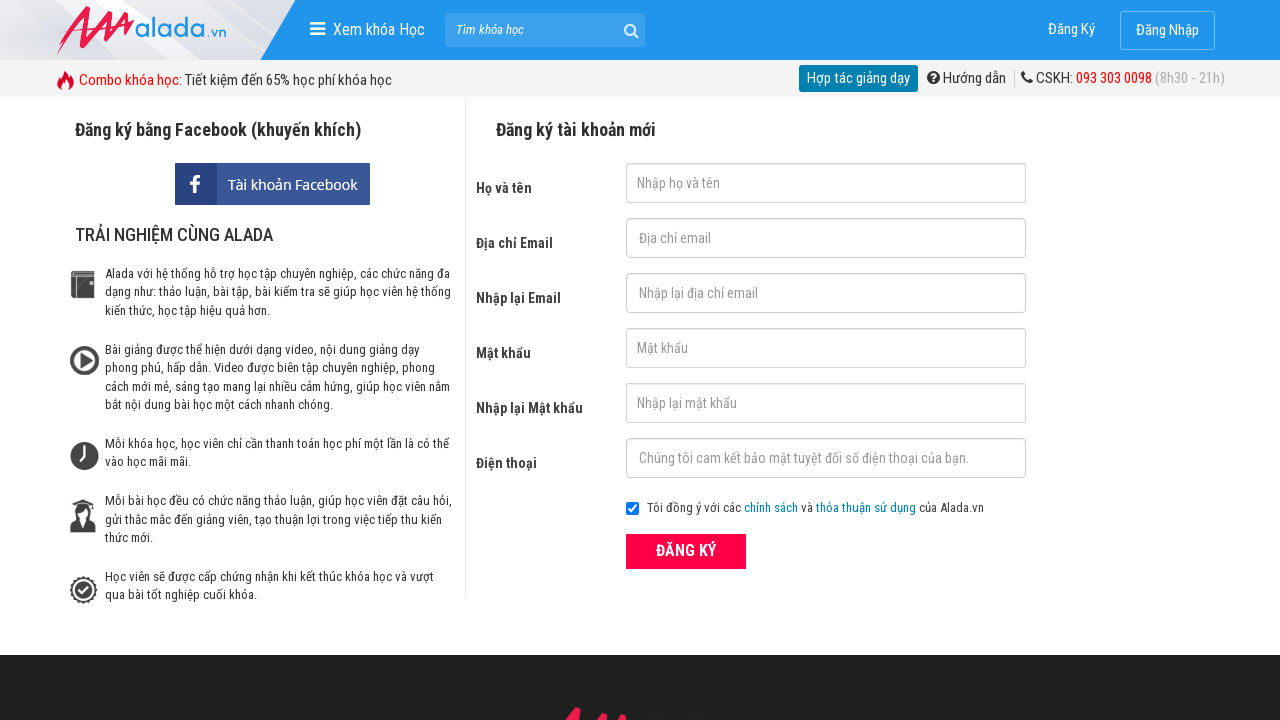

Filled first name field with empty string on #txtFirstname
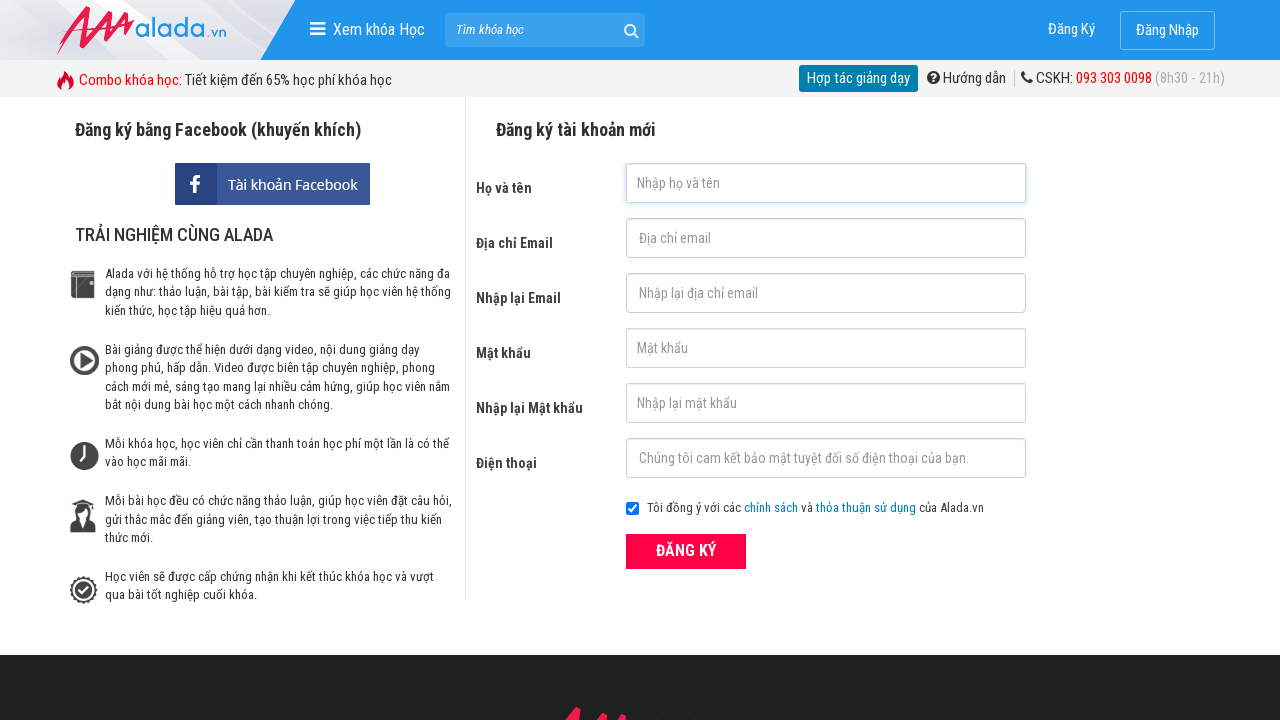

Filled email field with empty string on #txtEmail
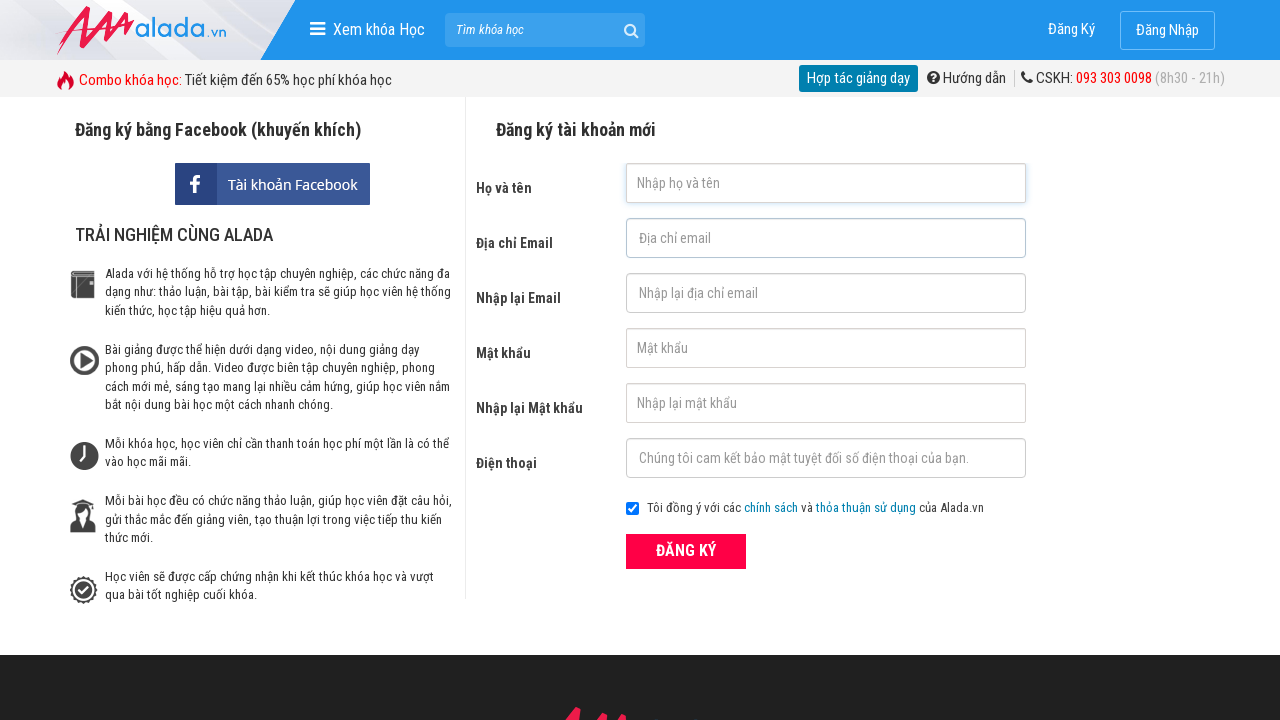

Filled confirm email field with empty string on #txtCEmail
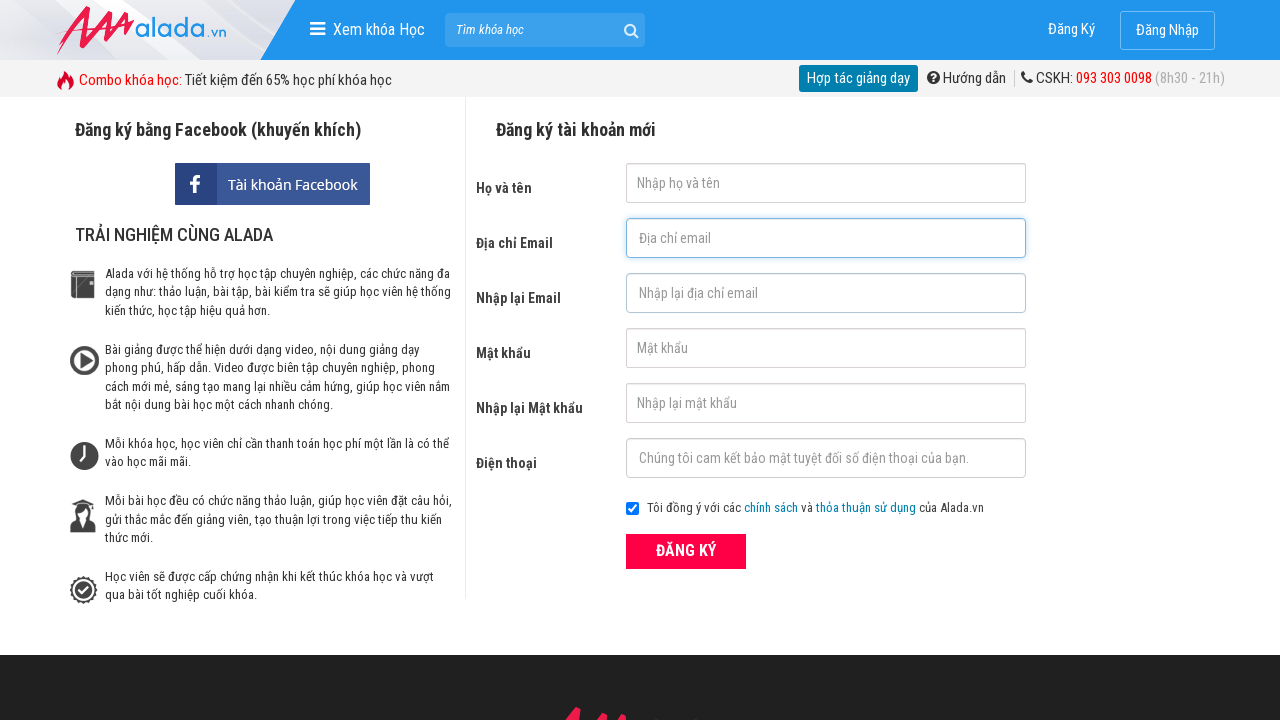

Filled password field with empty string on #txtPassword
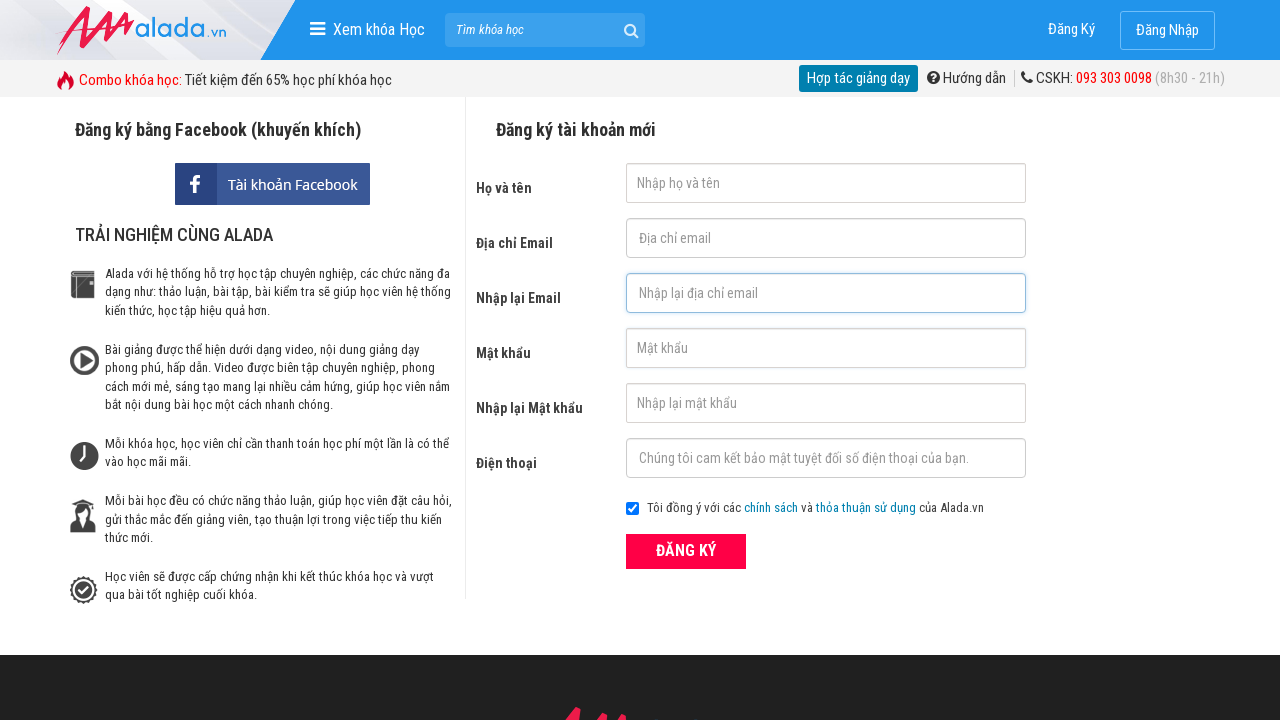

Filled confirm password field with empty string on #txtCPassword
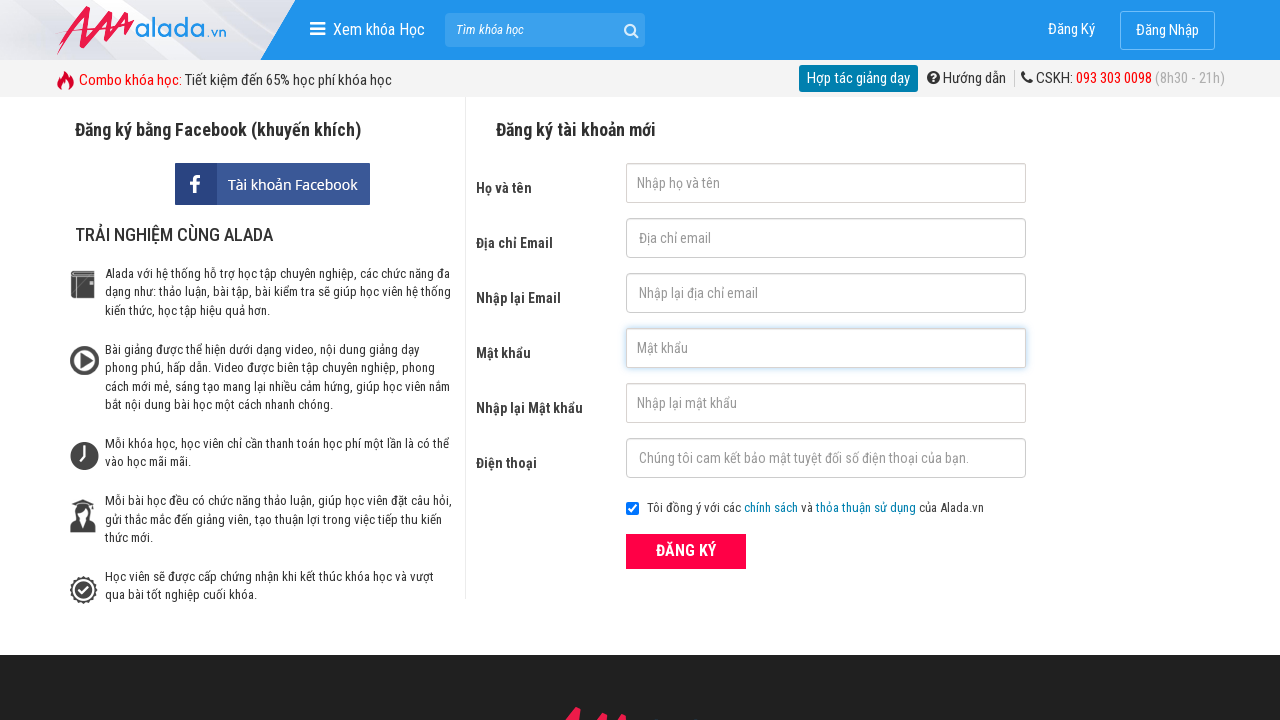

Filled phone field with empty string on #txtPhone
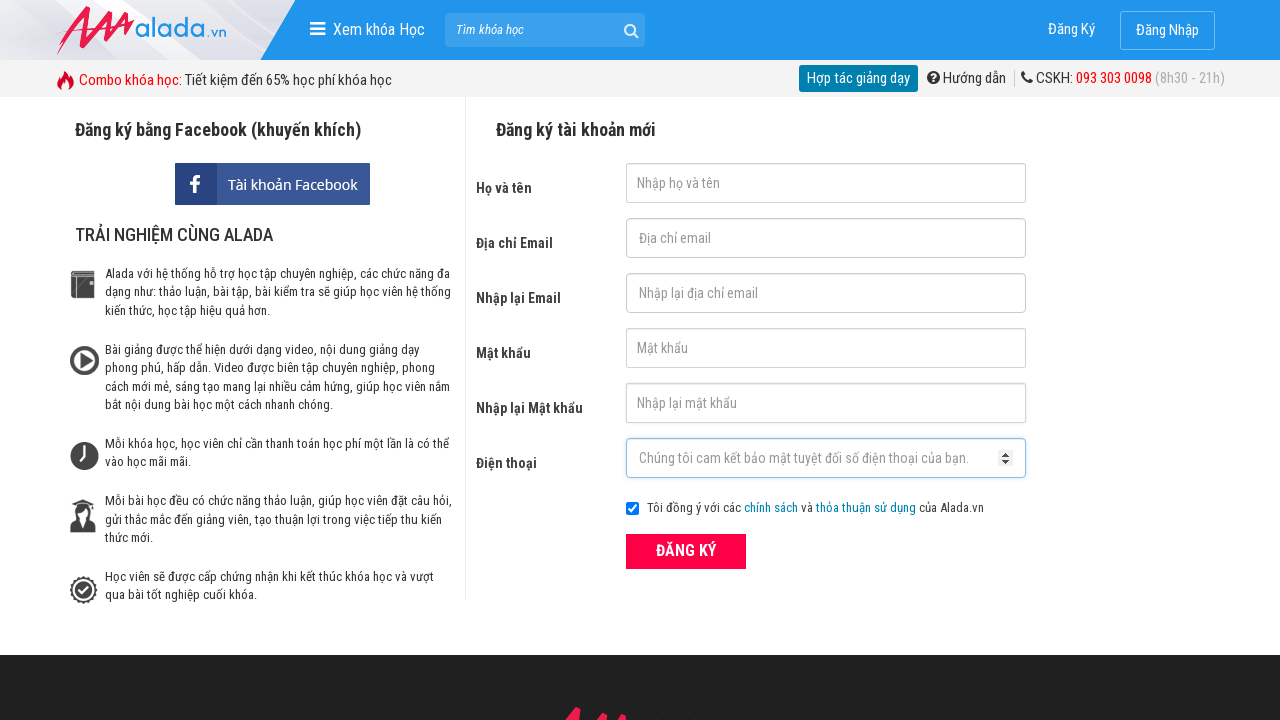

Clicked ĐĂNG KÝ (register) button to submit empty form at (686, 551) on xpath=//form[@id='frmLogin']//button[text()='ĐĂNG KÝ']
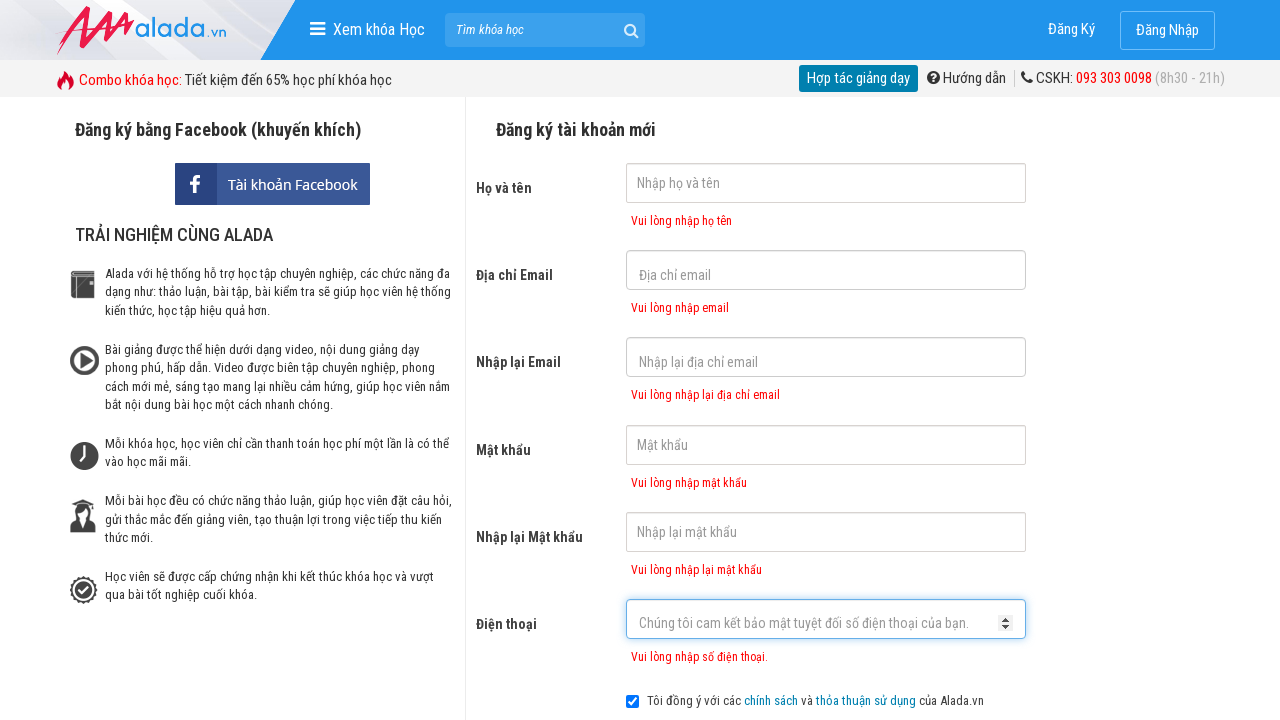

Waited for and confirmed error message appeared on first name field
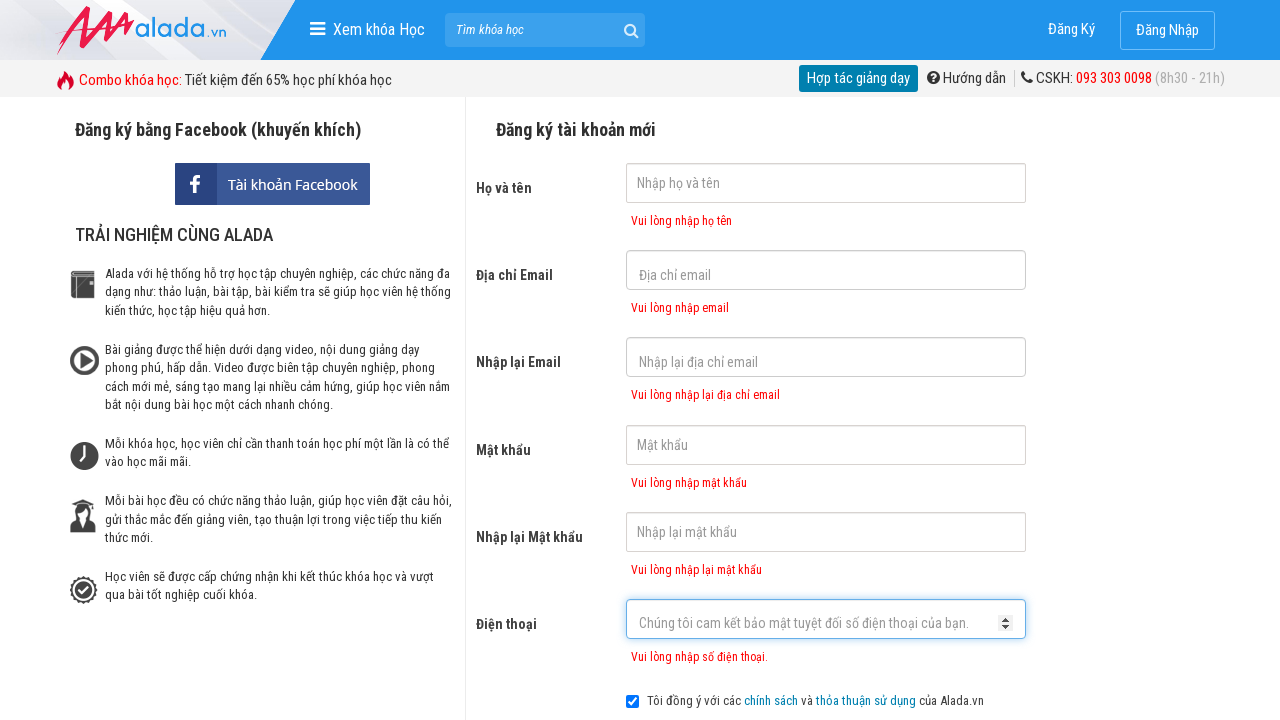

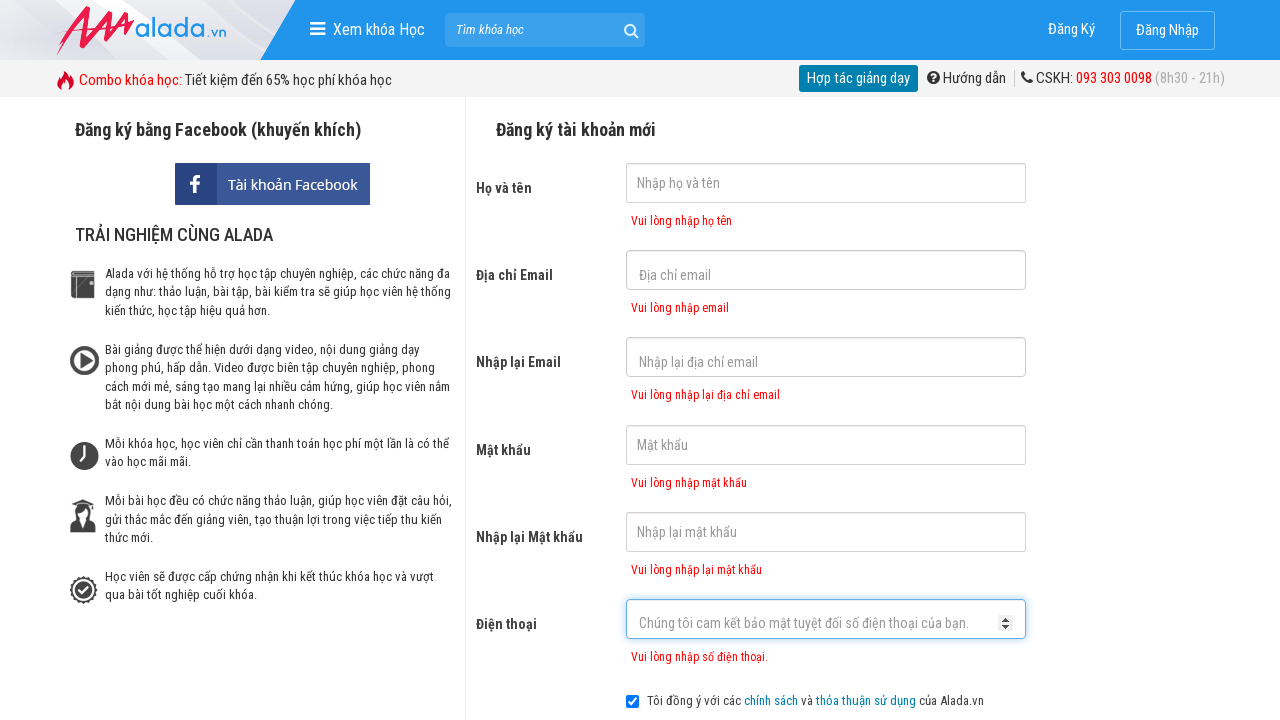